Tests form submission with invalid email format to verify validation error handling

Starting URL: https://katalon-test.s3.amazonaws.com/aut/html/form.html

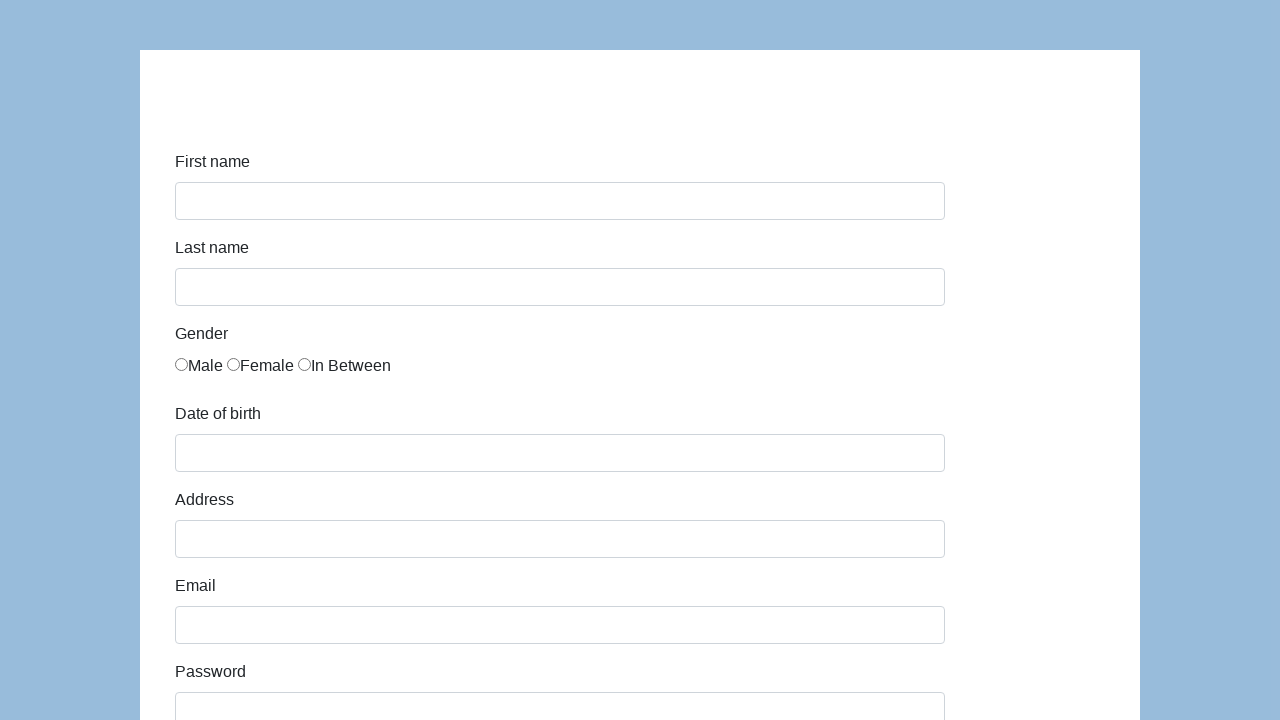

Filled first name field with 'John' on #first-name
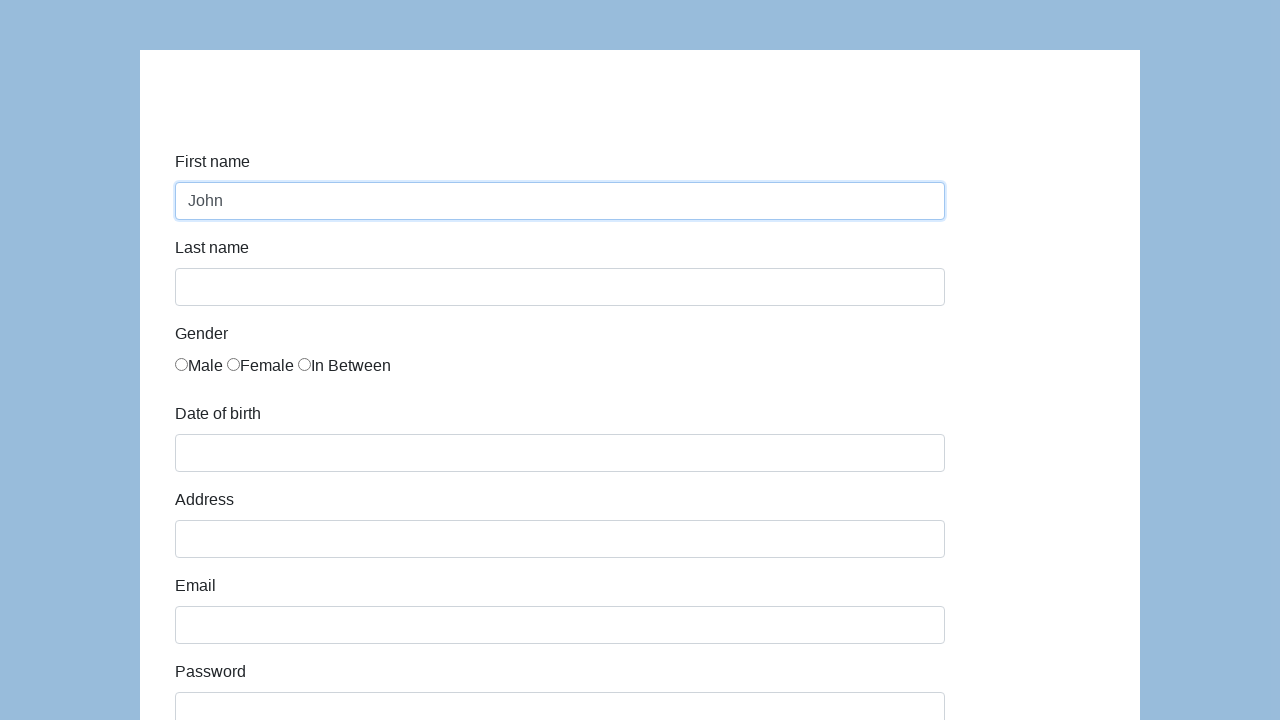

Filled email field with invalid format 'invalid-email' on #email
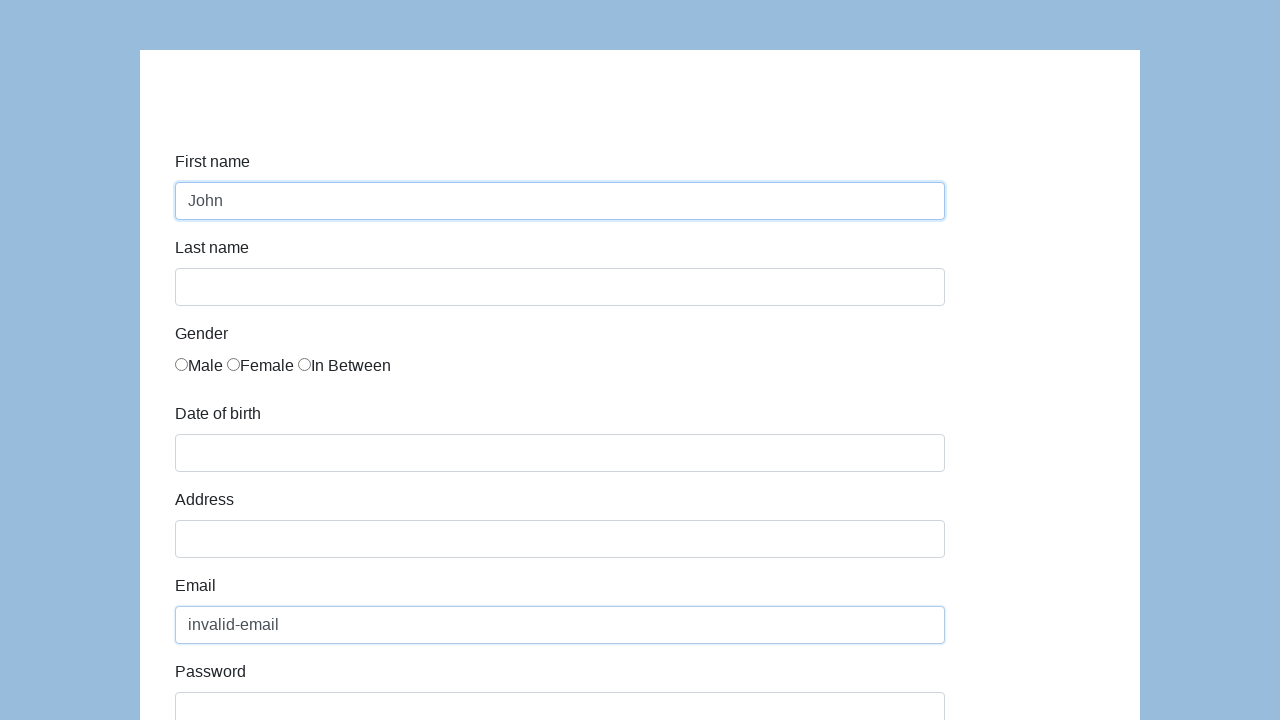

Clicked form submit button at (213, 665) on #submit
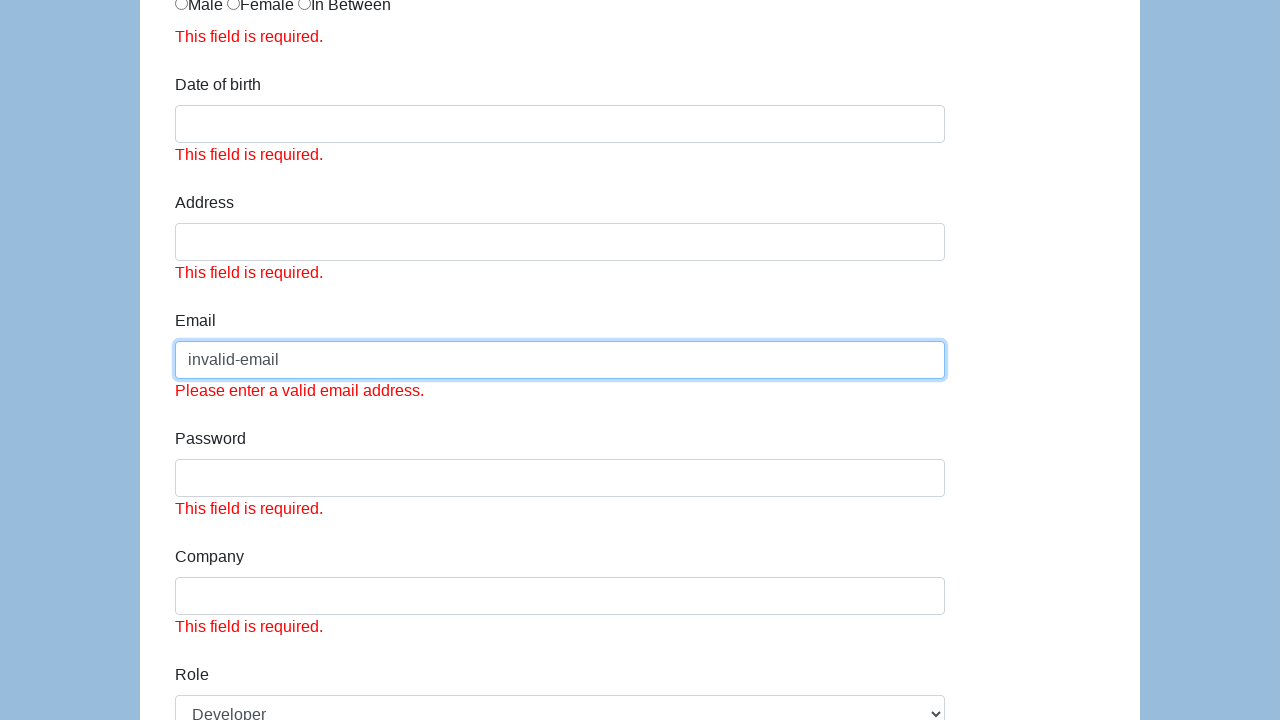

Validation error appeared for invalid email format
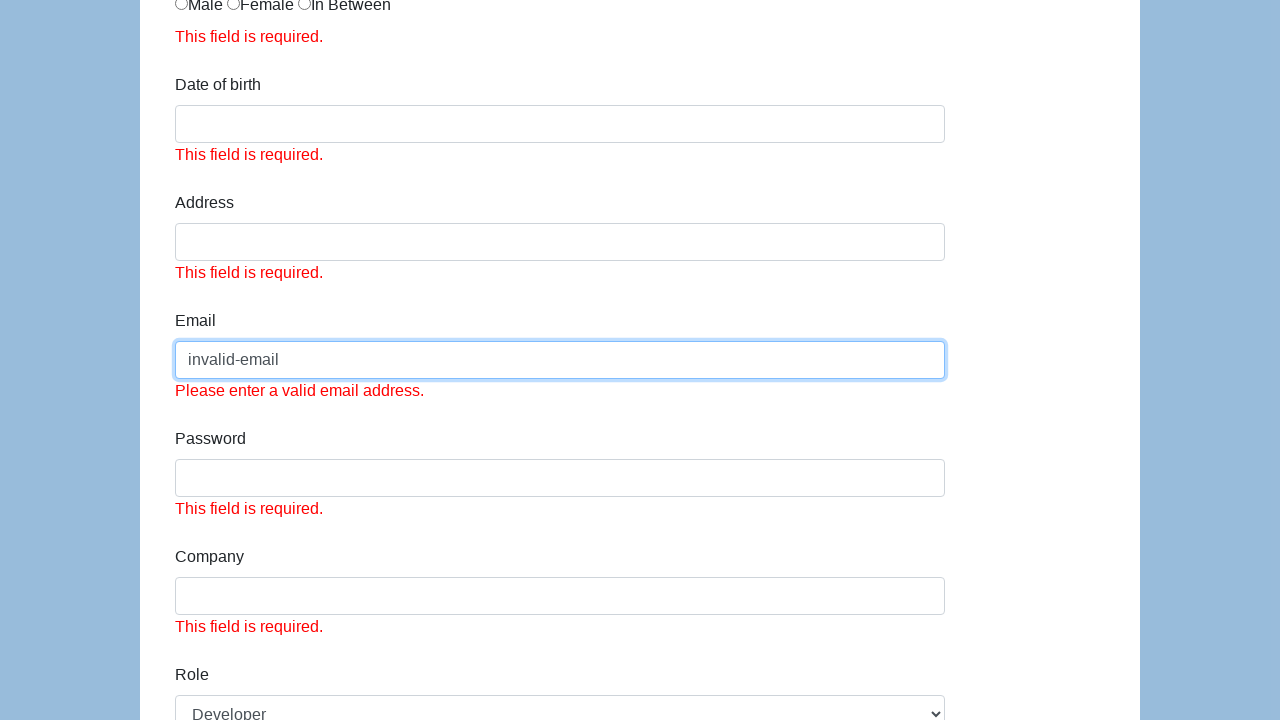

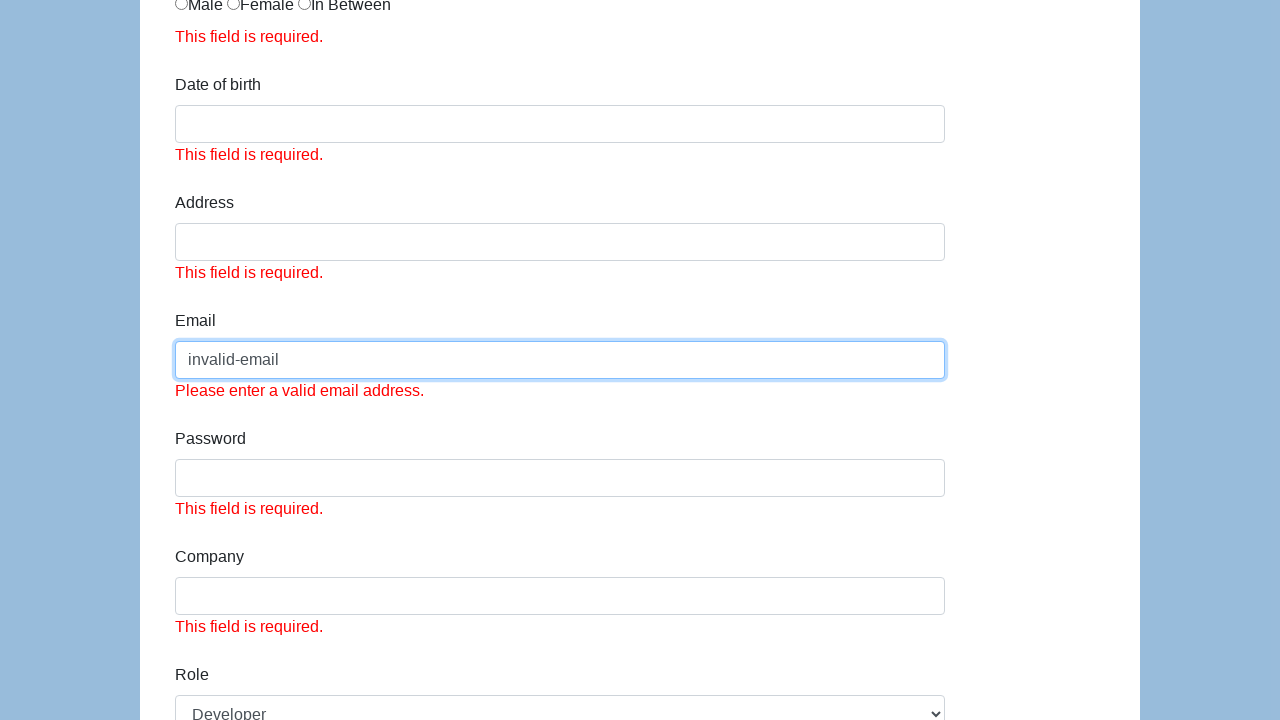